Tests a web form by entering text in a text box and submitting the form, then verifying the success message

Starting URL: https://www.selenium.dev/selenium/web/web-form.html

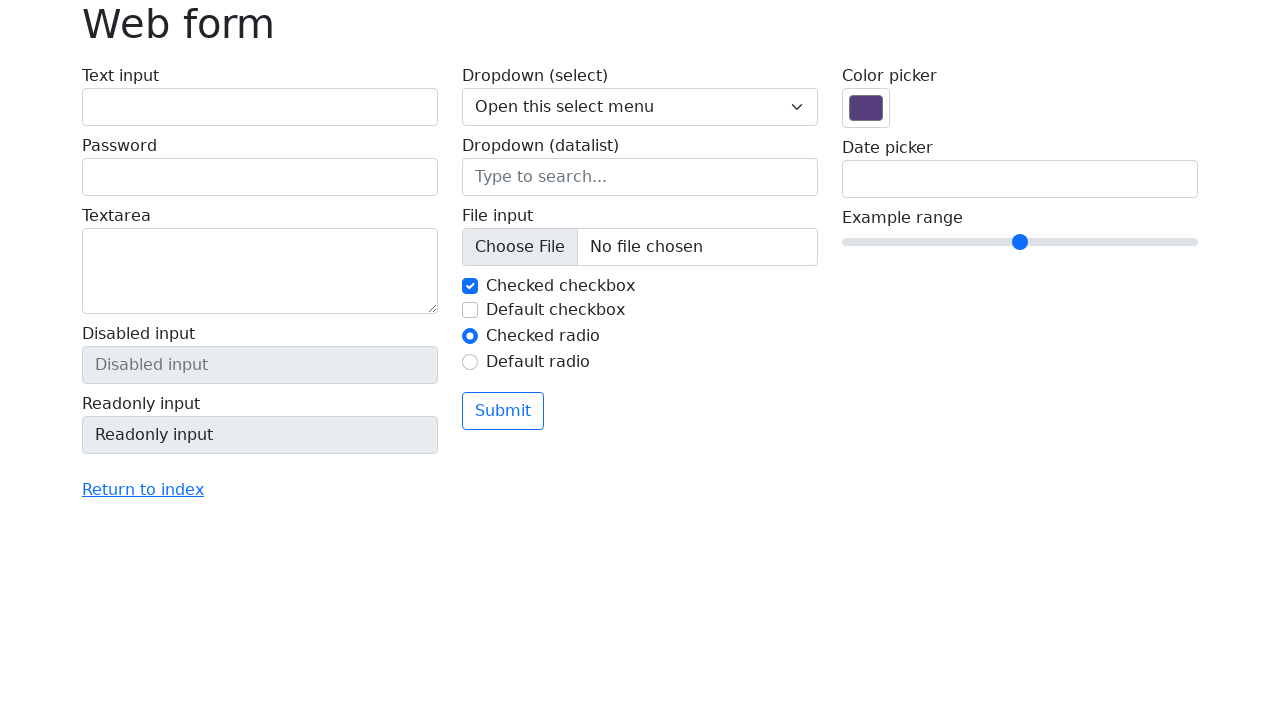

Verified page title is 'Web form'
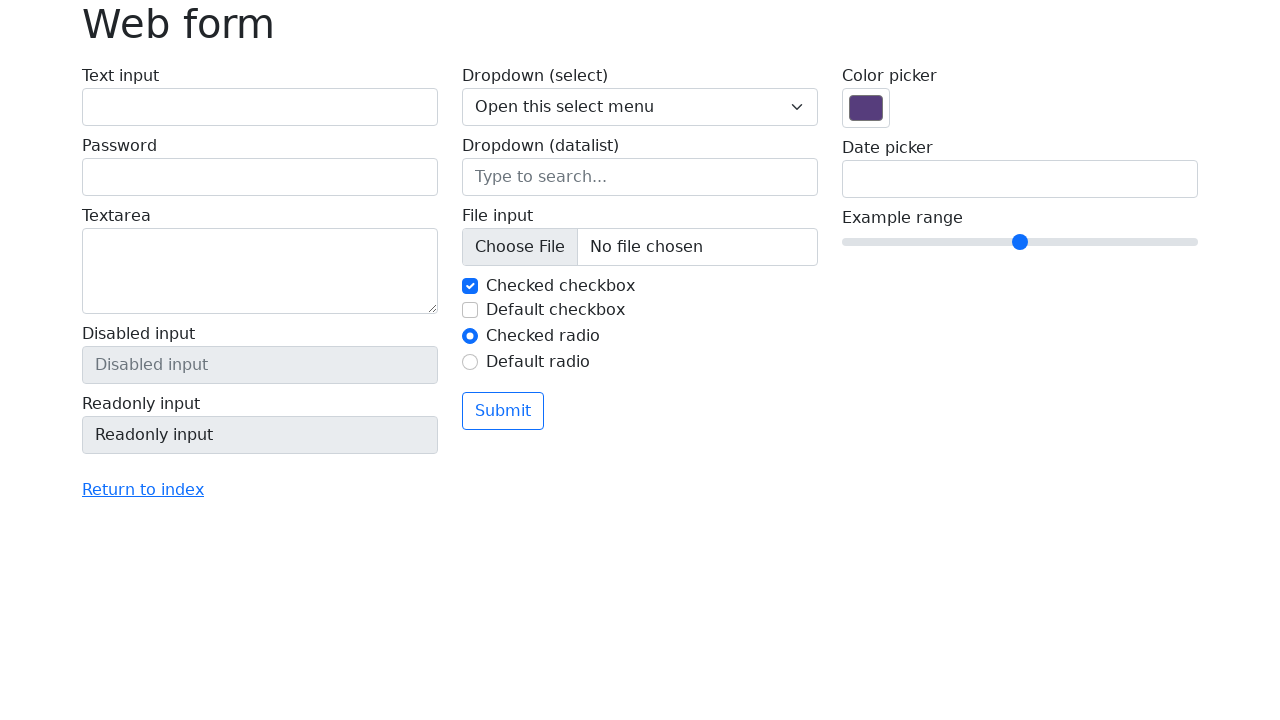

Filled text field with 'Selenium' on input[name='my-text']
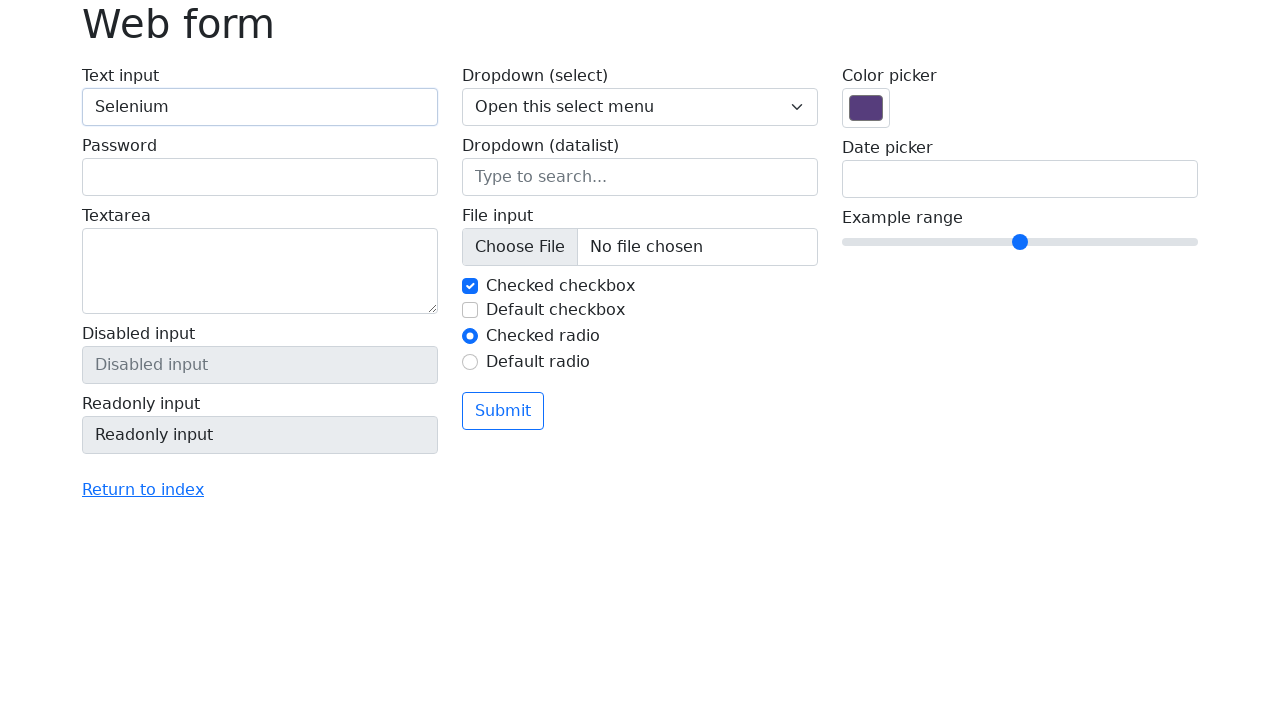

Clicked the submit button at (503, 411) on button
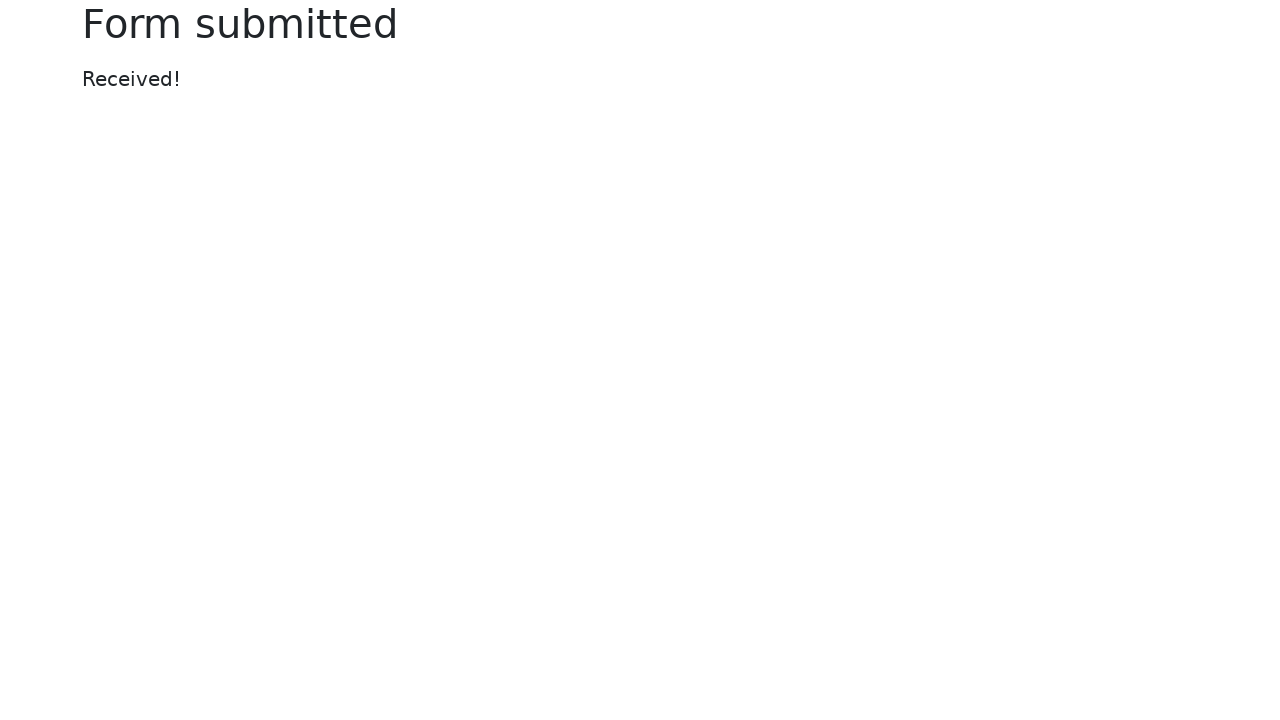

Success message element loaded
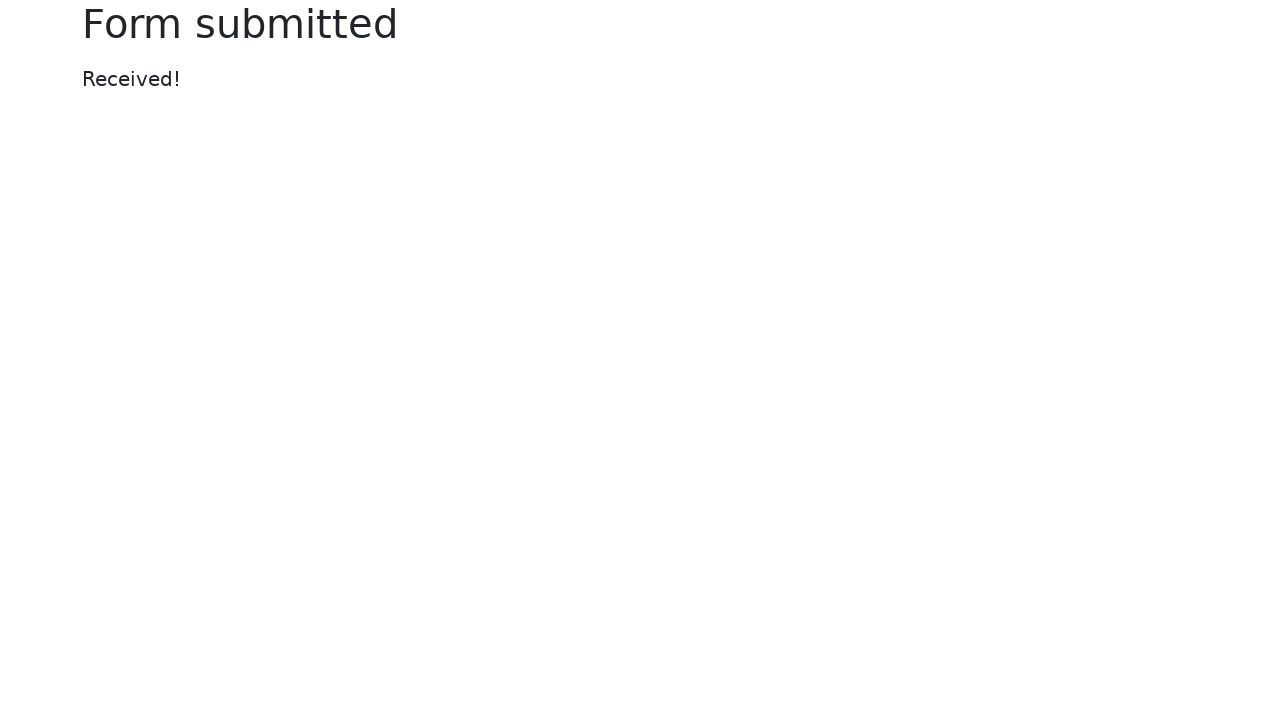

Retrieved success message text content
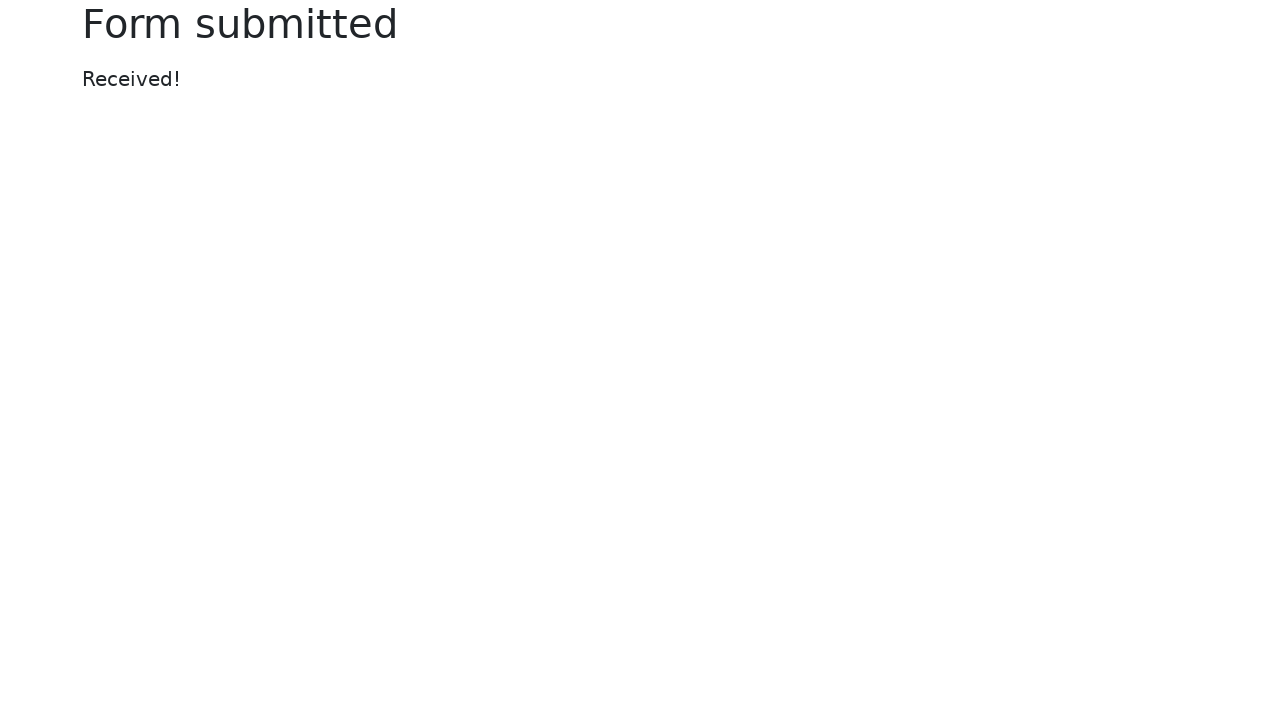

Verified success message displays 'Received!'
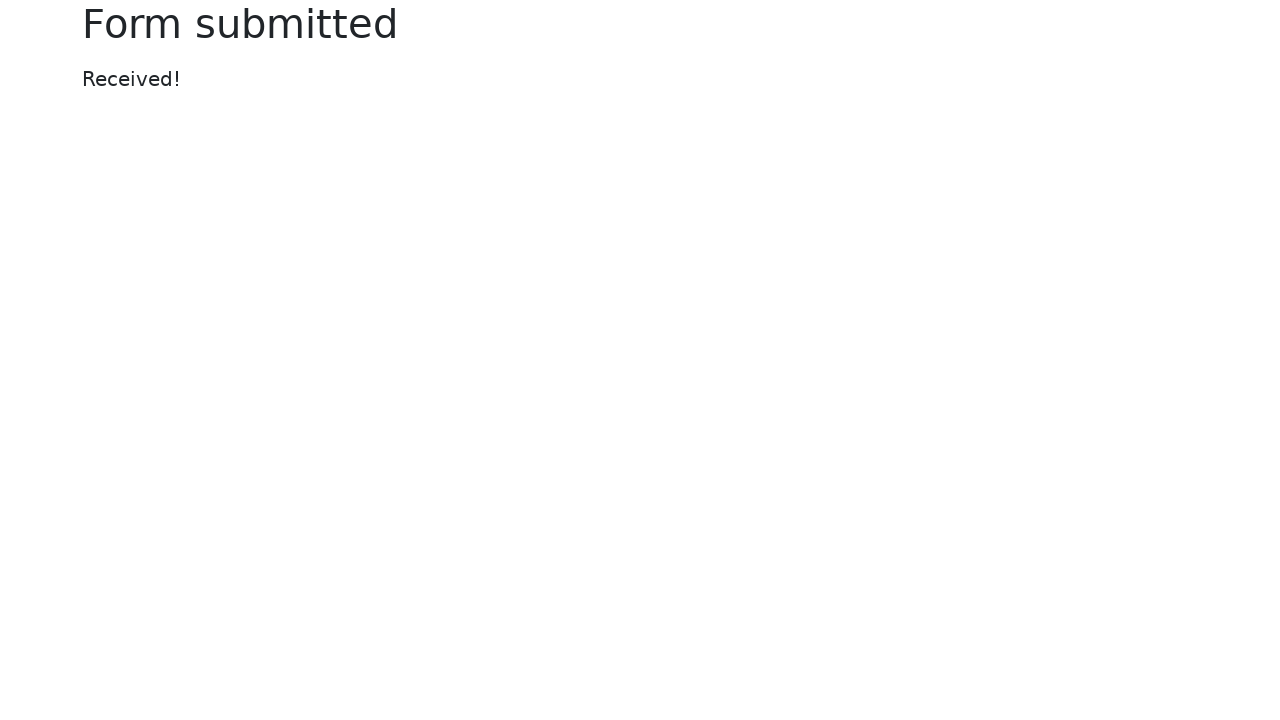

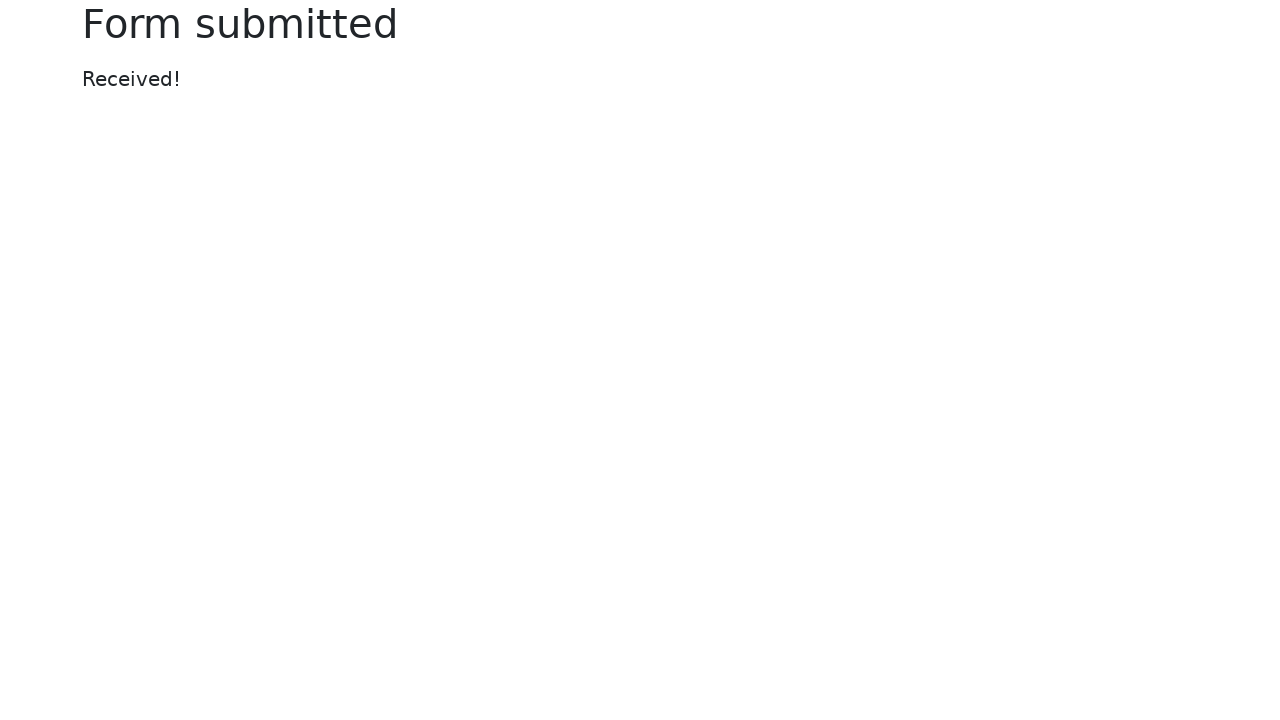